Tests password input validation by entering a password and verifying the success message appears

Starting URL: https://internproject2020.web.app/home

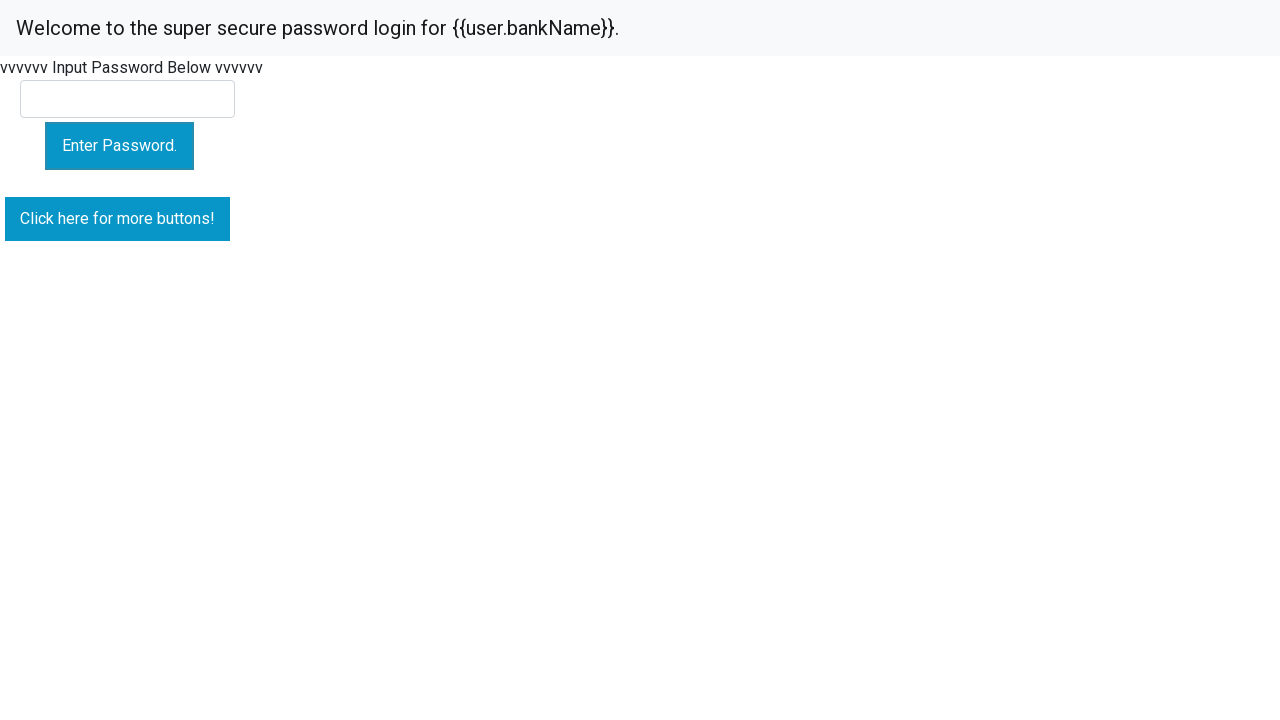

Filled password field with 'password' on #password
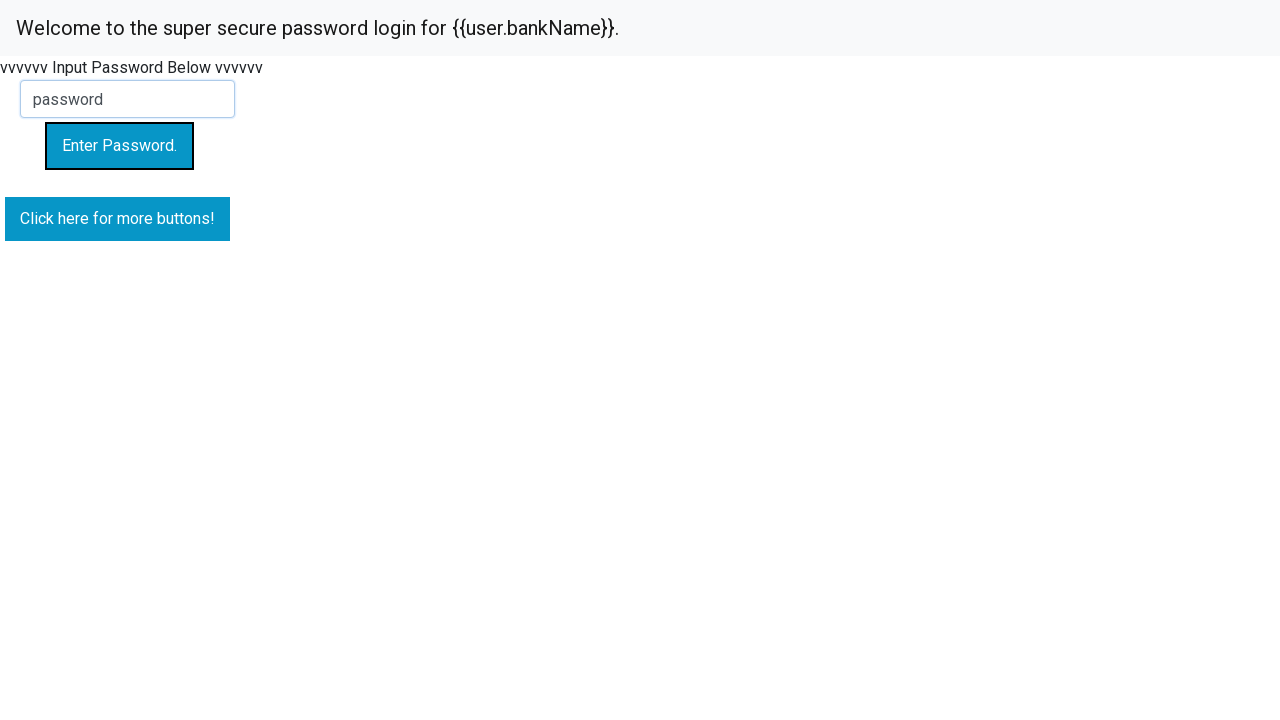

Clicked submit button at (120, 146) on .button
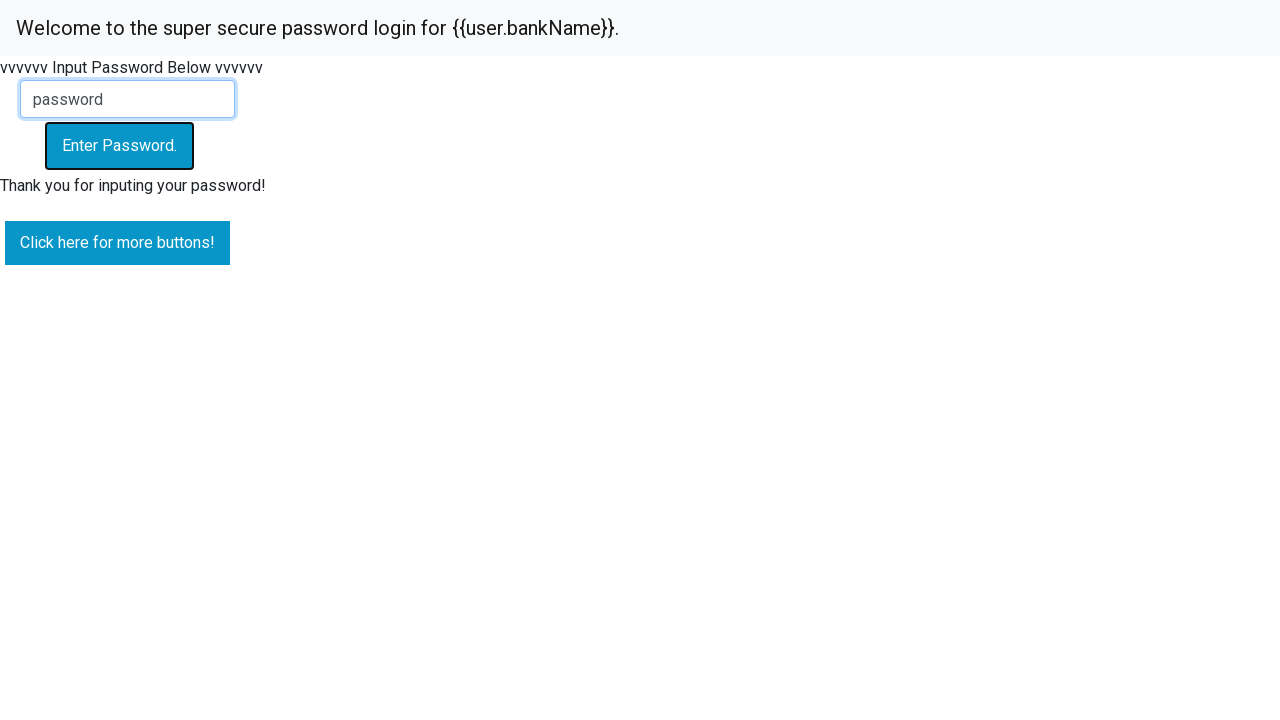

Waited 3 seconds for success message to appear
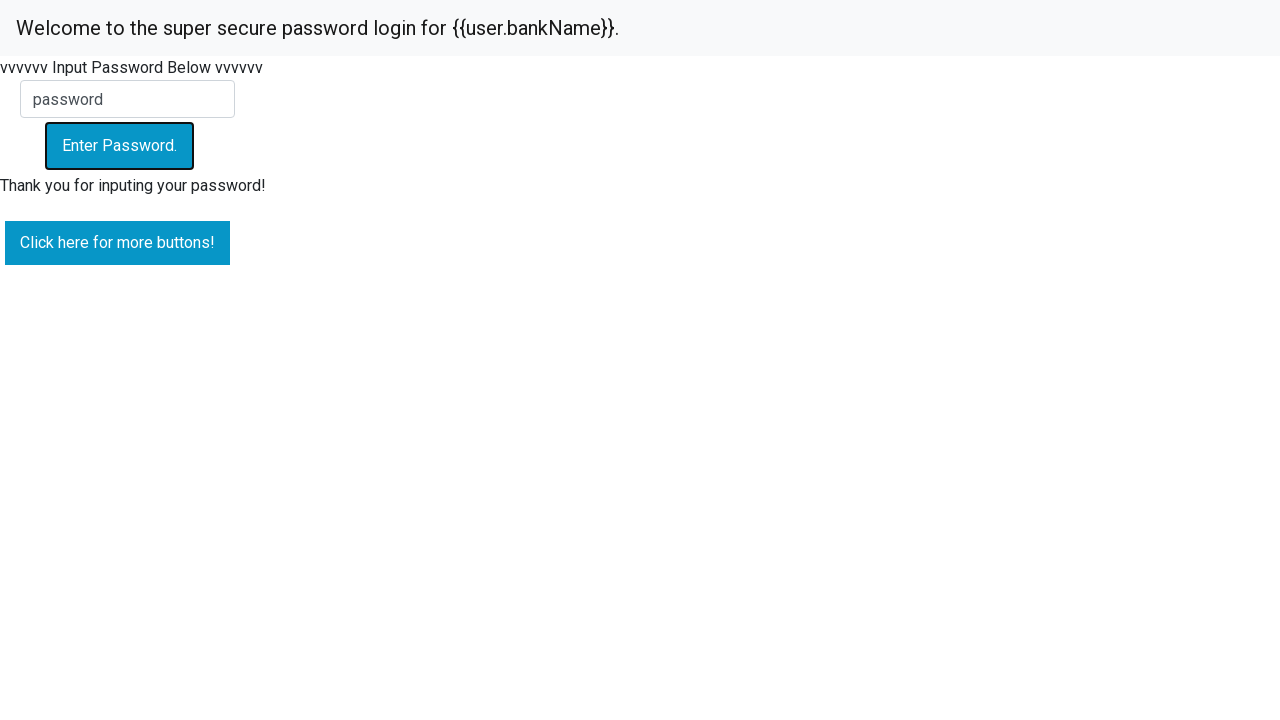

Verified success message 'Thank you for inputing your password!' appears in page content
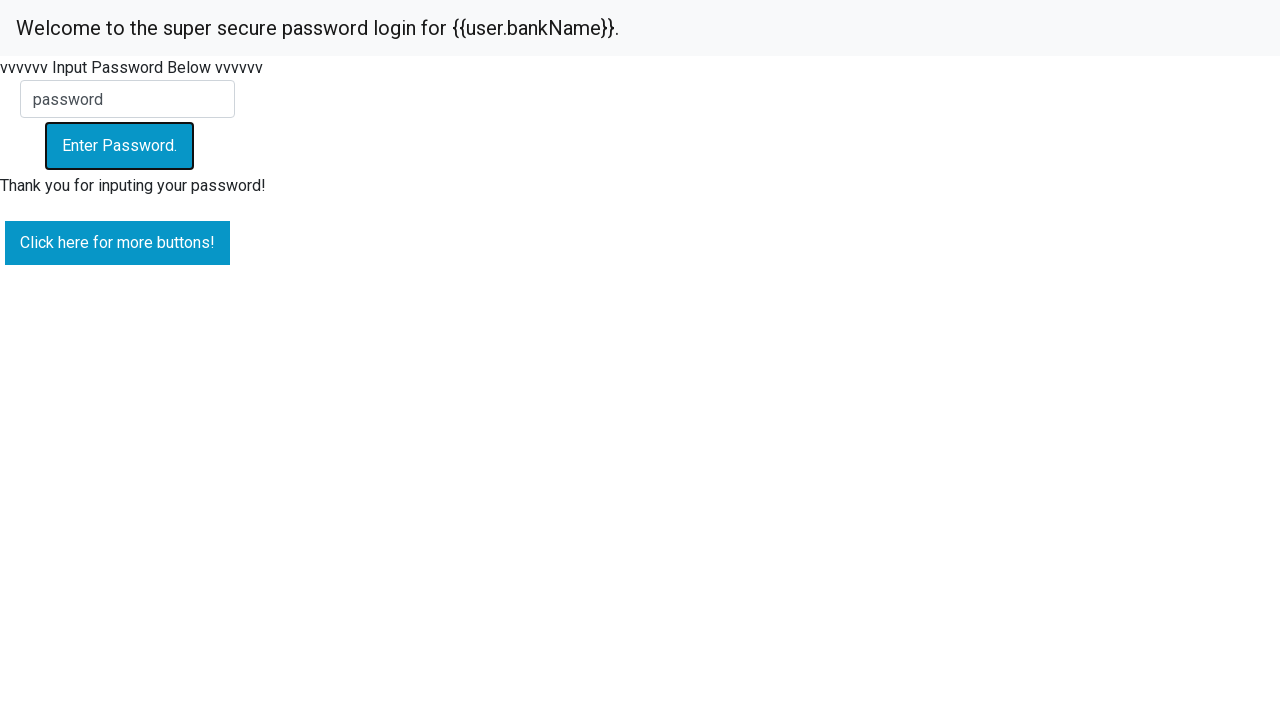

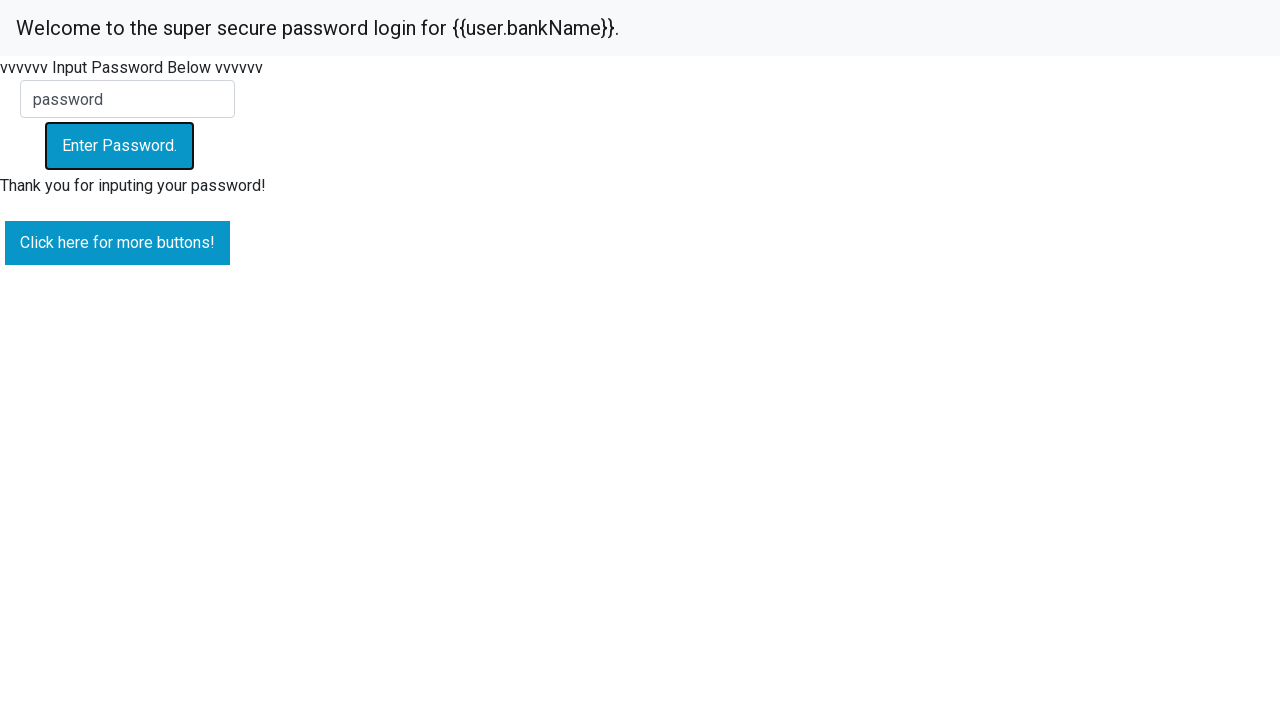